Tests file download functionality by navigating to a download page, clicking the first download link, and verifying that a file is downloaded successfully.

Starting URL: https://the-internet.herokuapp.com/download

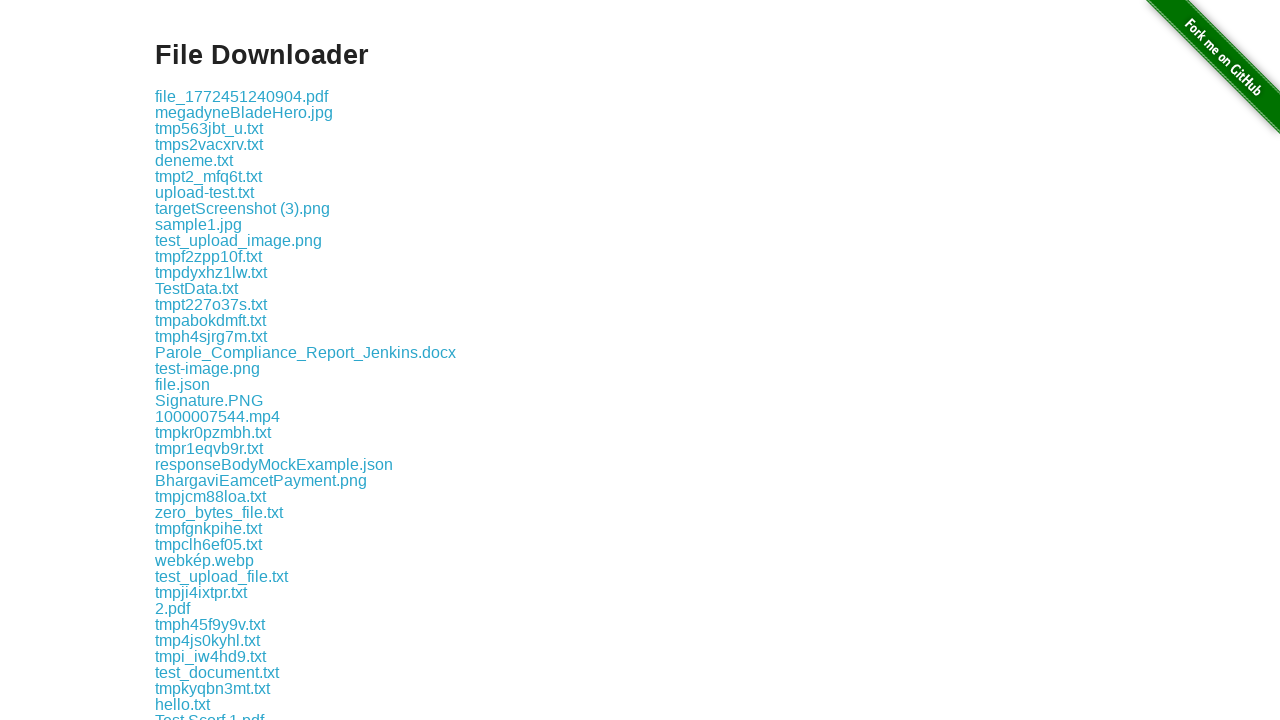

Navigated to download page
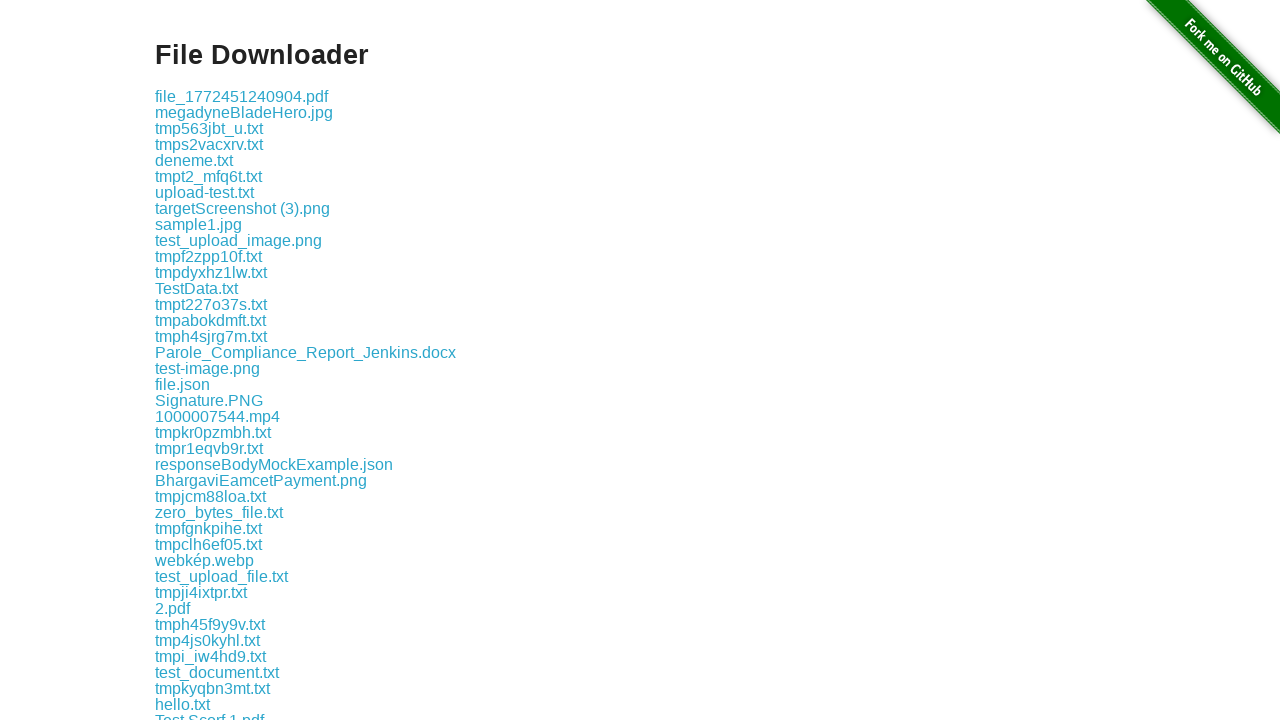

Located first download link
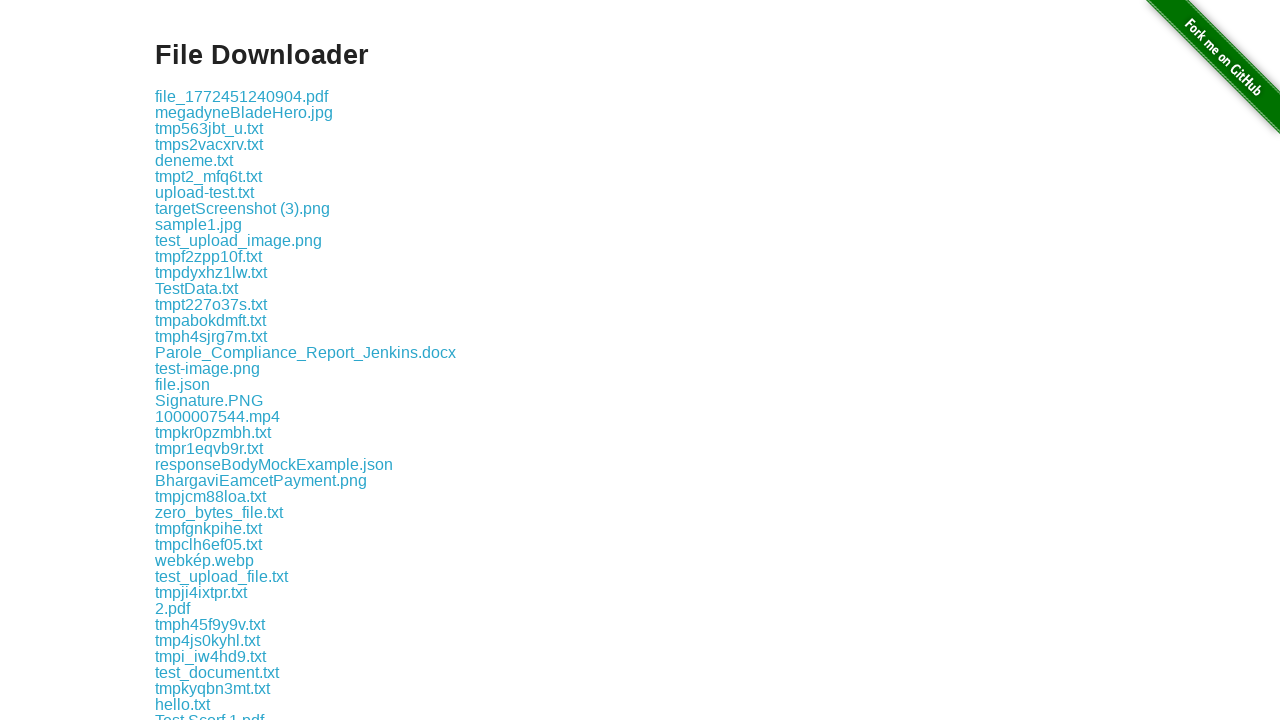

Clicked first download link to initiate file download at (242, 96) on .example a >> nth=0
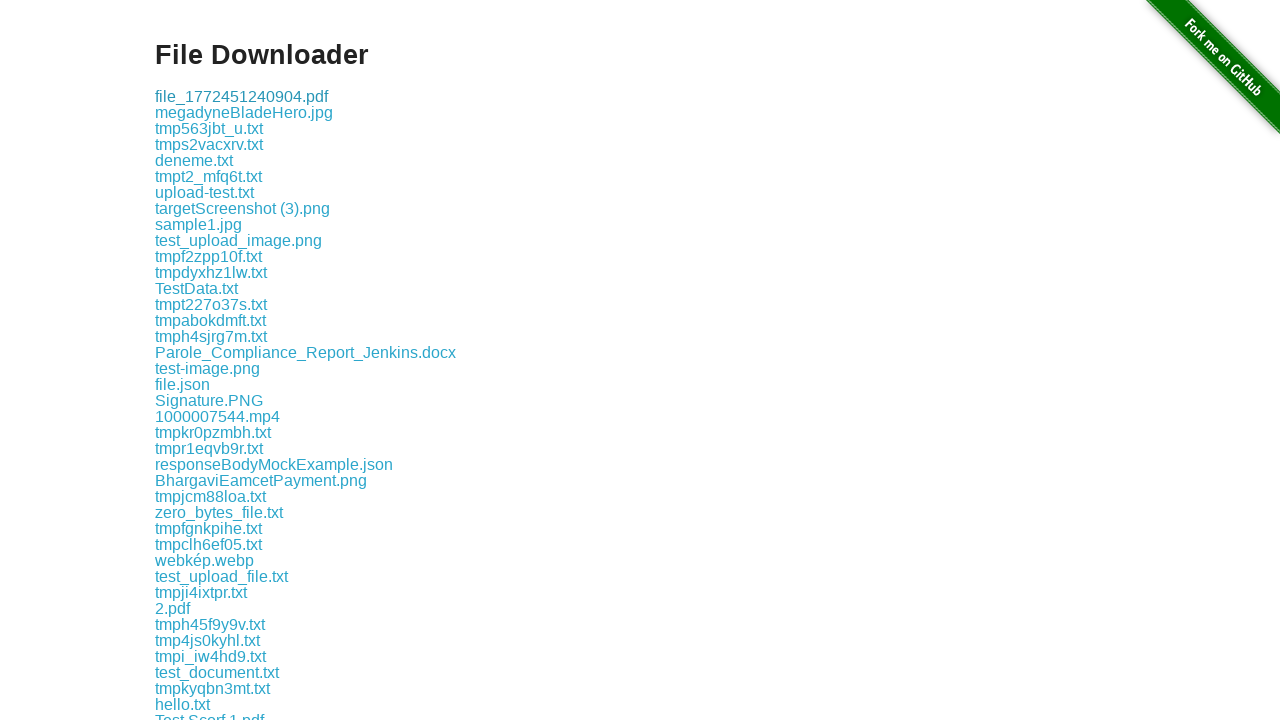

Verified file download completed successfully
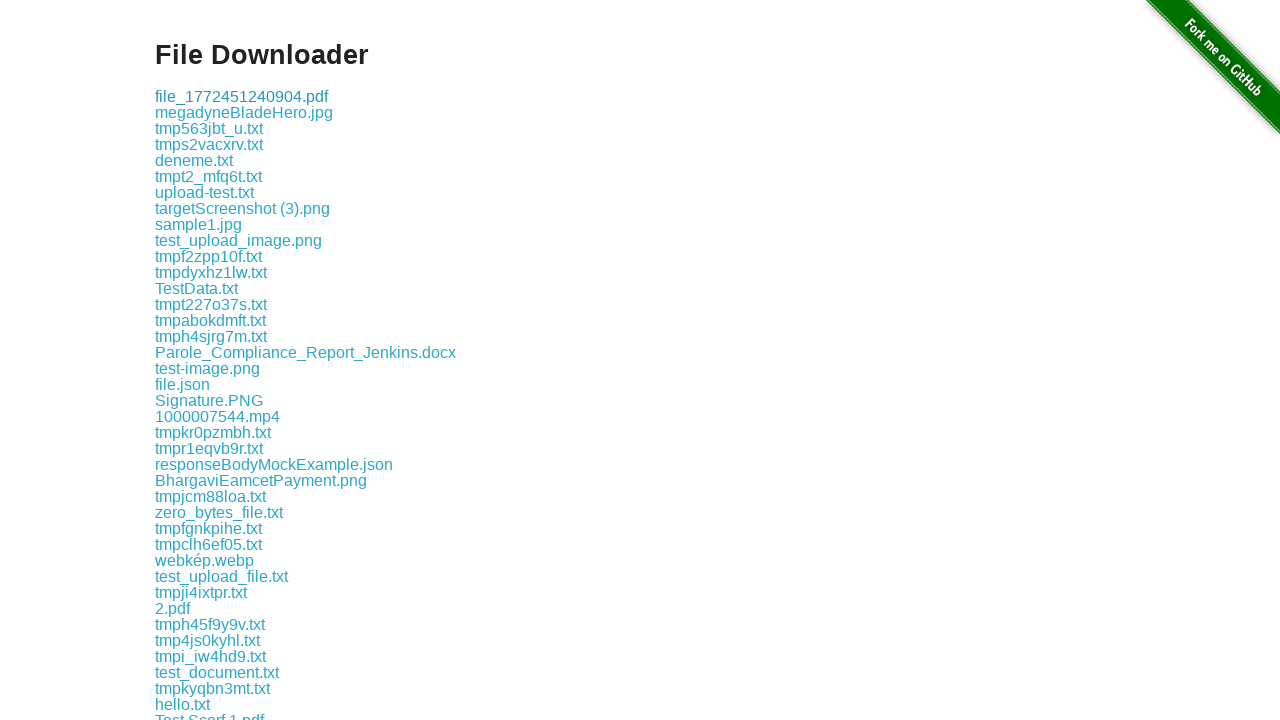

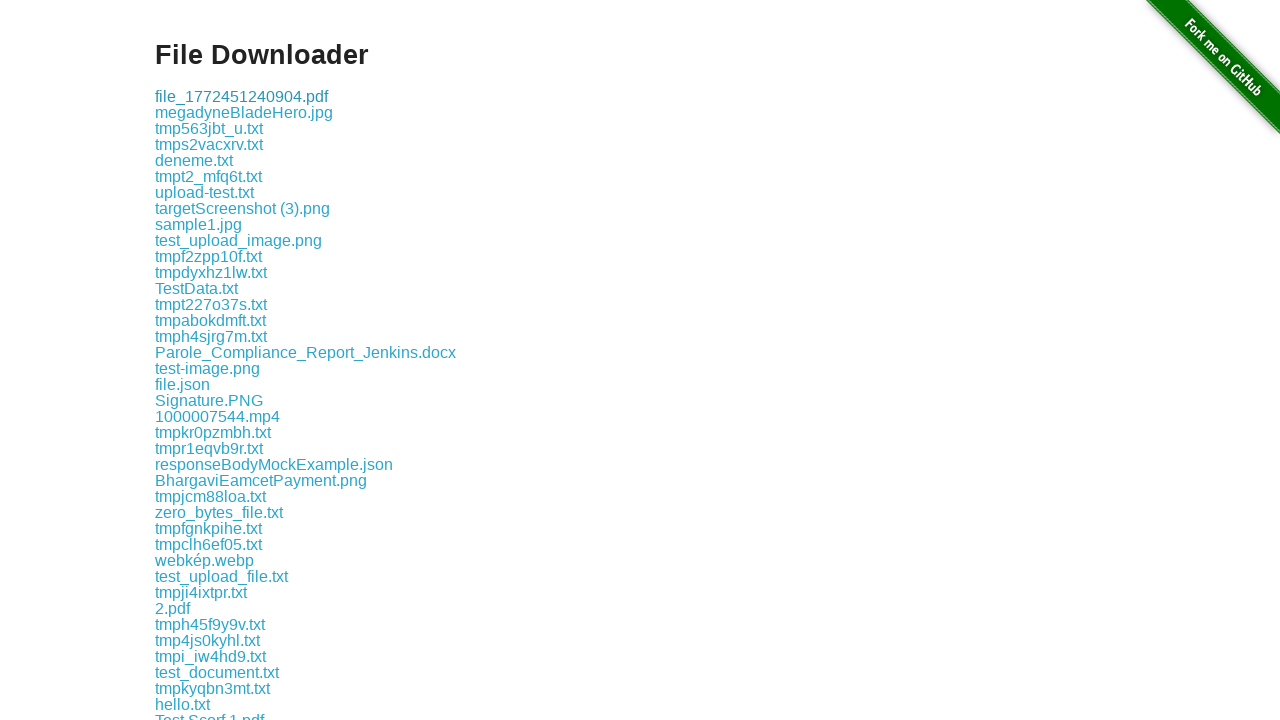